Tests registration form validation by entering a password with less than 6 characters and verifying the password error messages appear.

Starting URL: https://alada.vn/tai-khoan/dang-ky.html

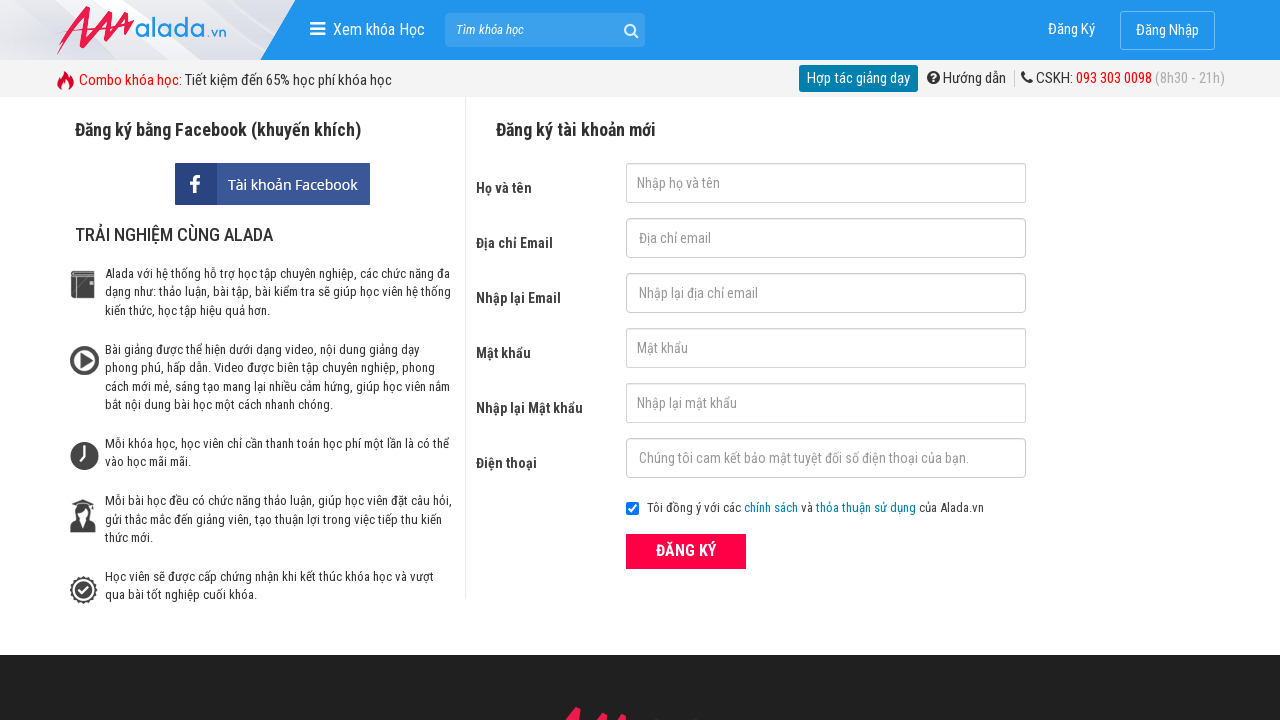

Filled firstname field with 'Lina Smith' on #txtFirstname
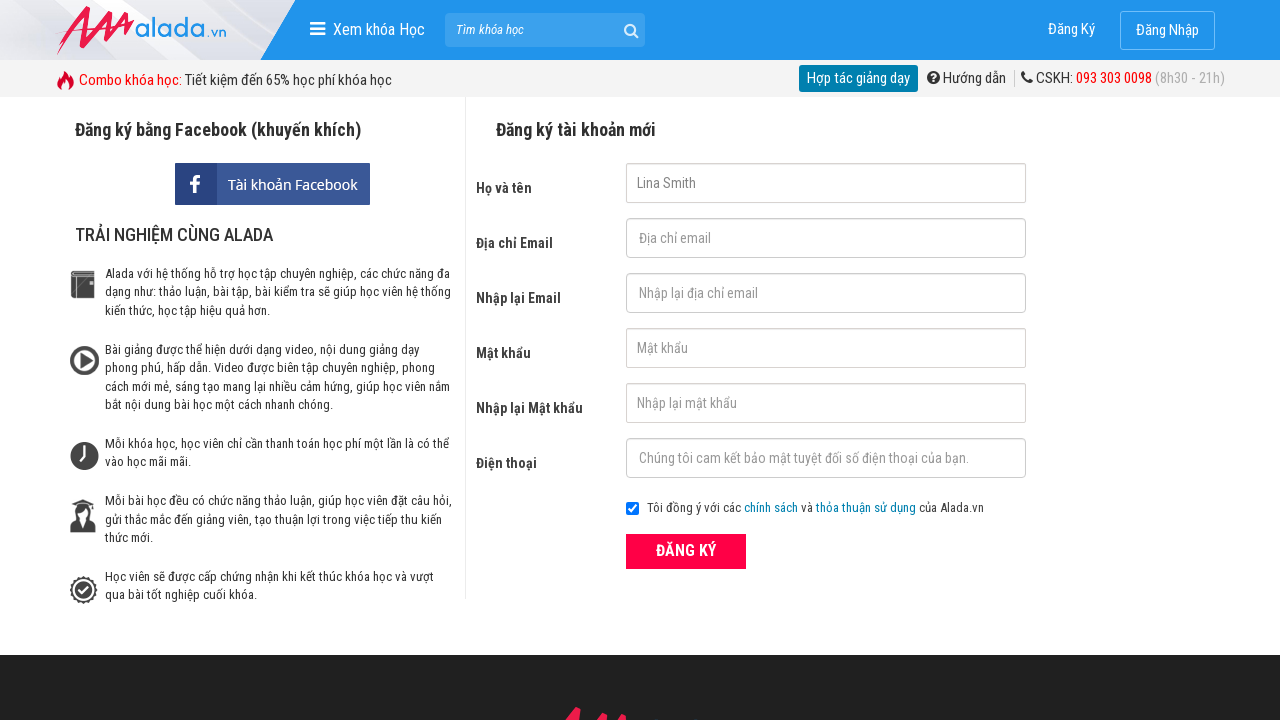

Filled email field with 'linasmith@gmail.com' on #txtEmail
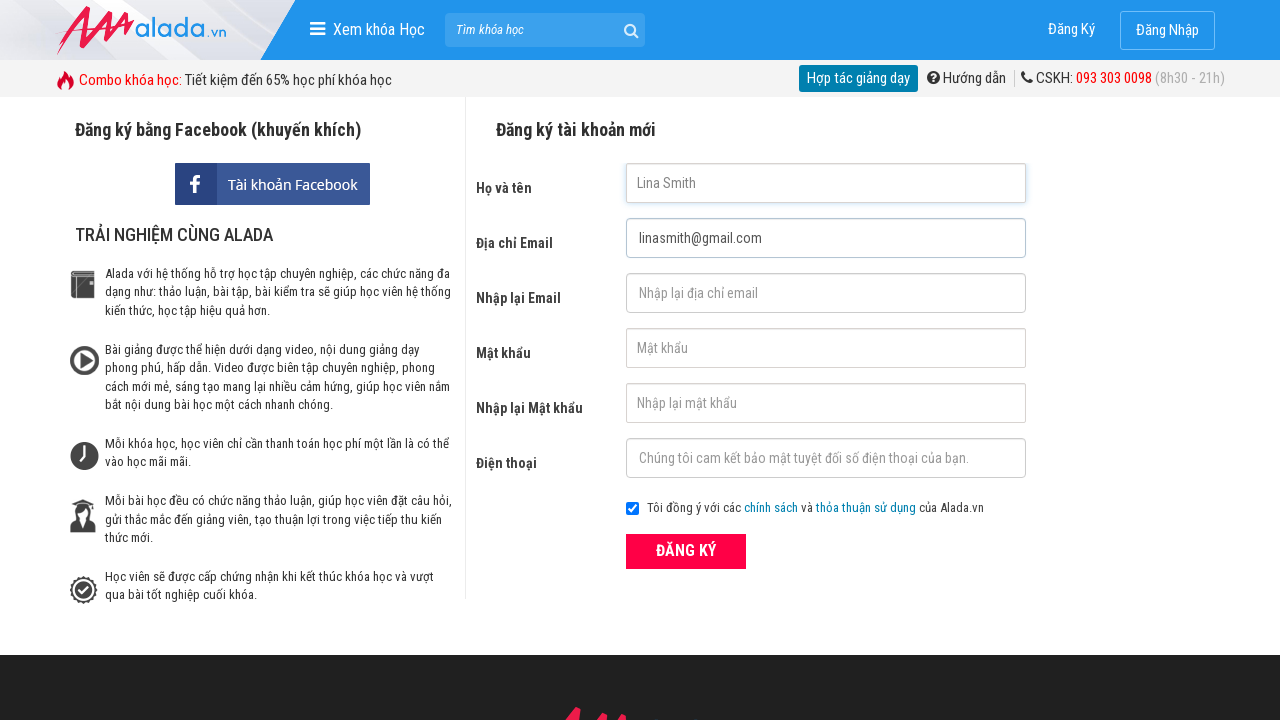

Filled confirm email field with 'linasmith@gmail.com' on #txtCEmail
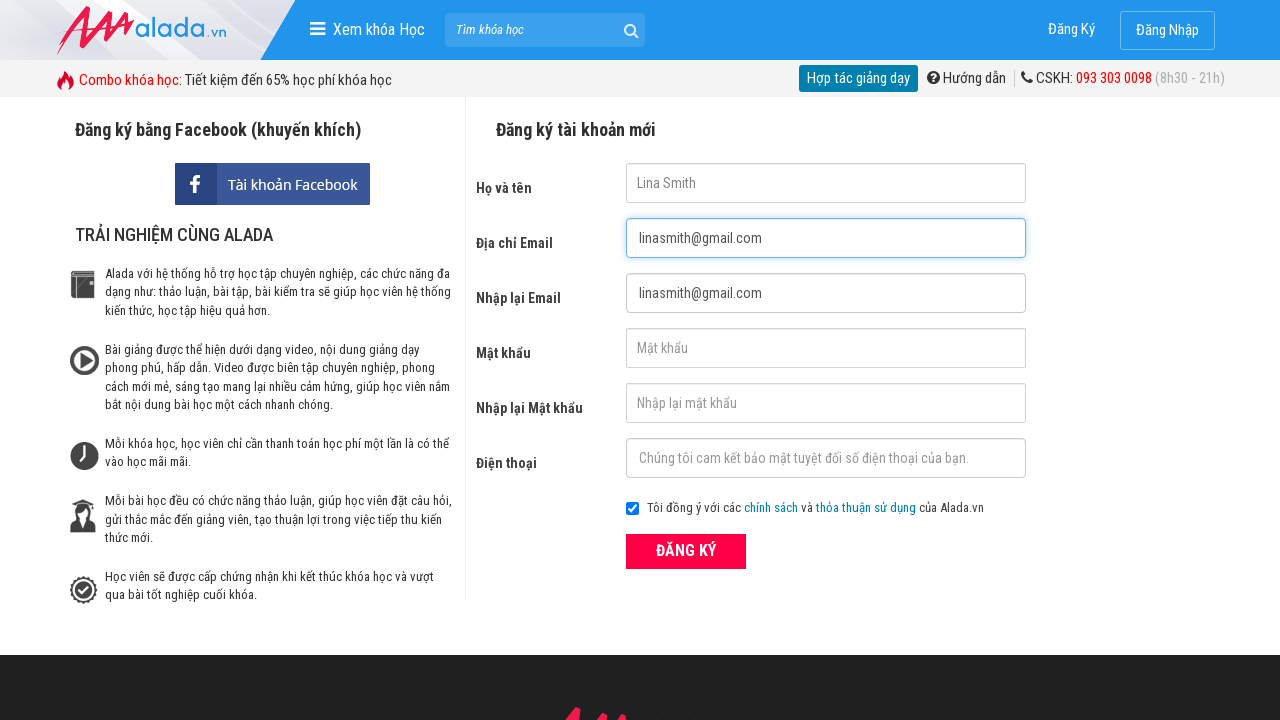

Filled password field with '12345' (less than 6 characters) on #txtPassword
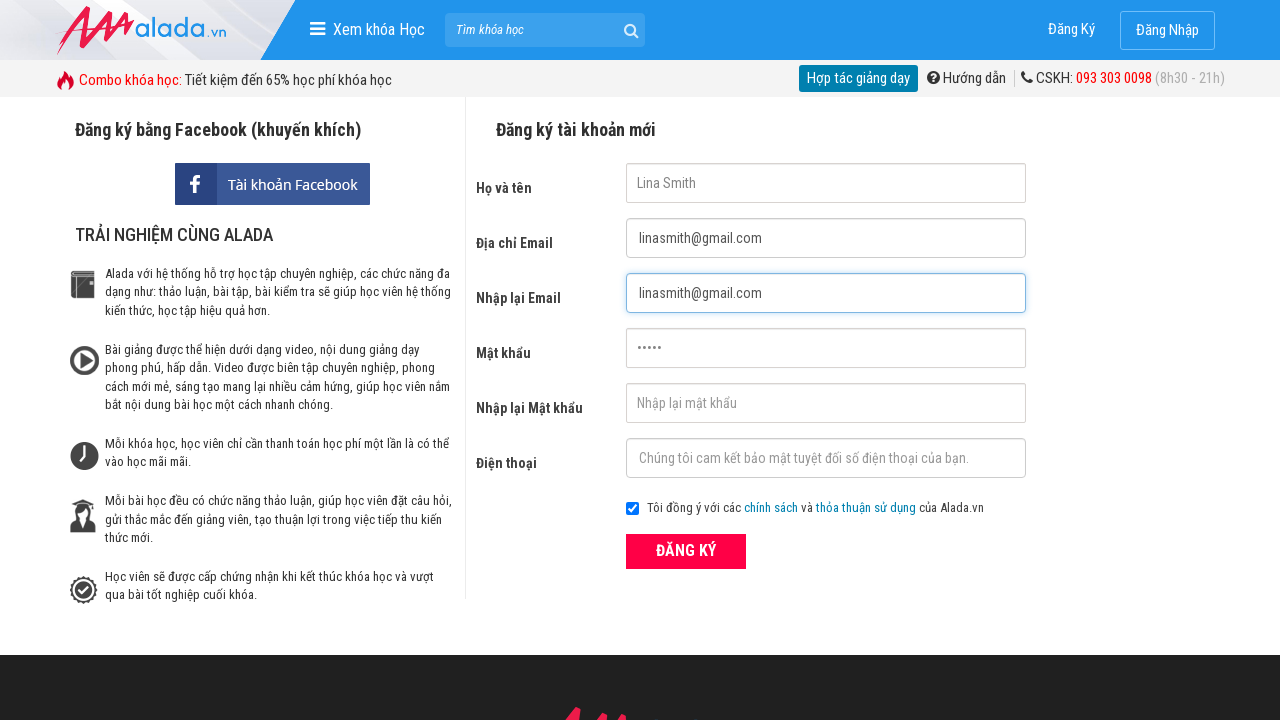

Filled confirm password field with '12345' on #txtCPassword
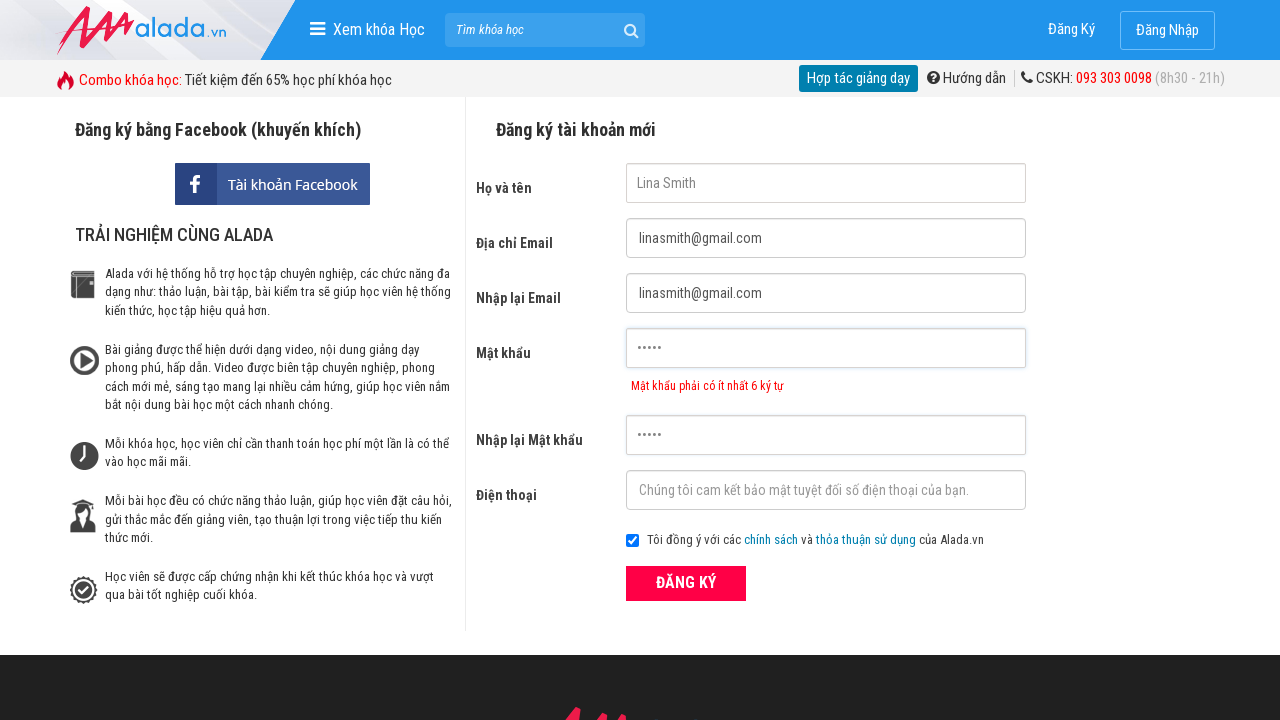

Filled phone field with '0987654321' on #txtPhone
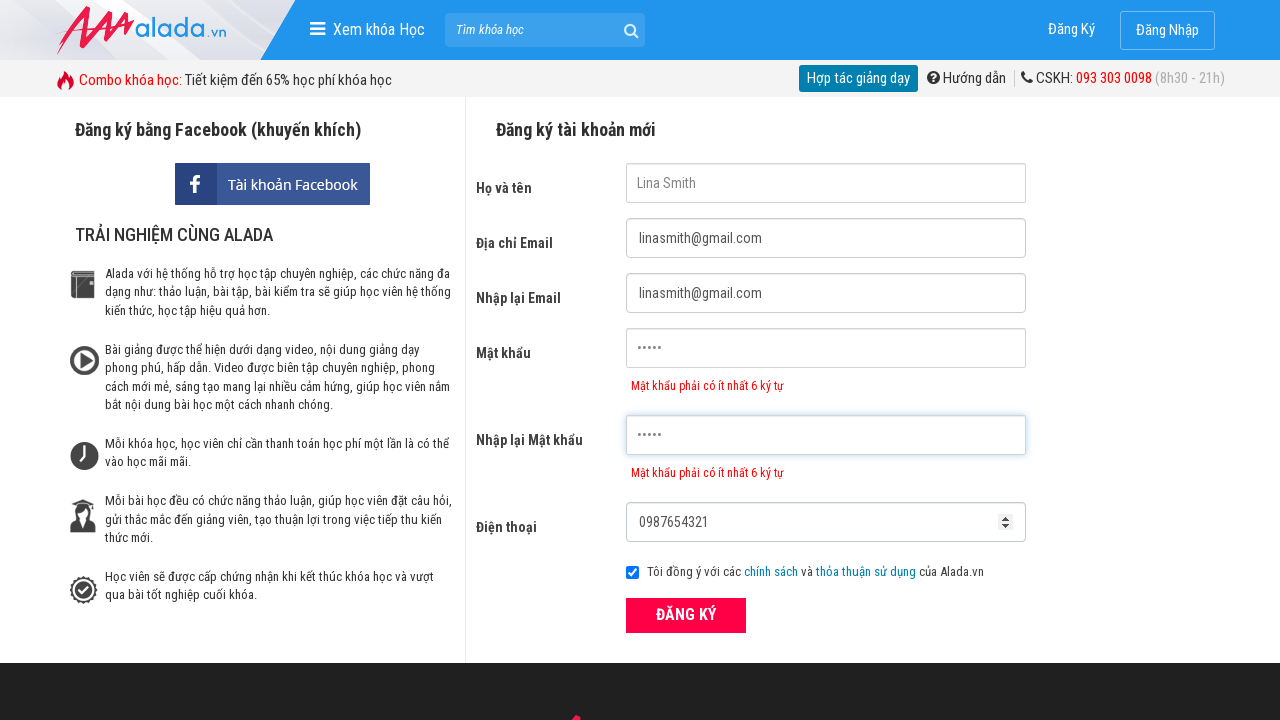

Clicked submit button to submit registration form at (686, 615) on button[type='submit']
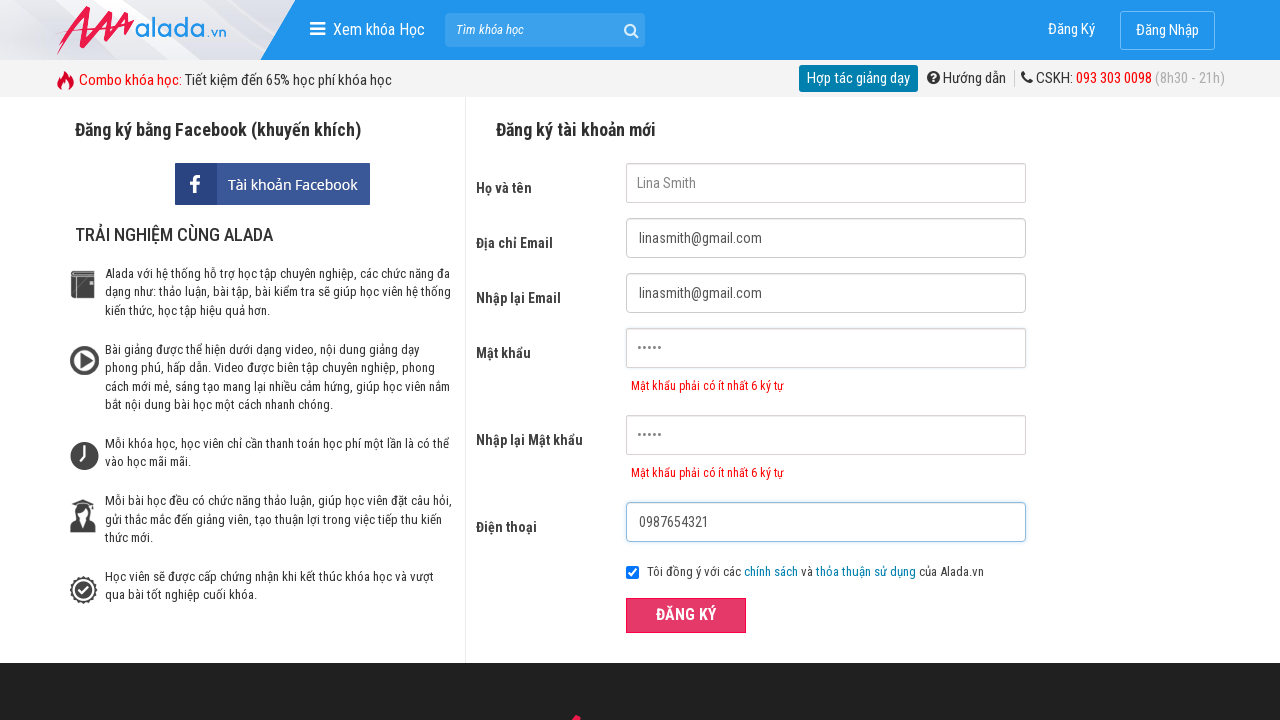

Password error message appeared
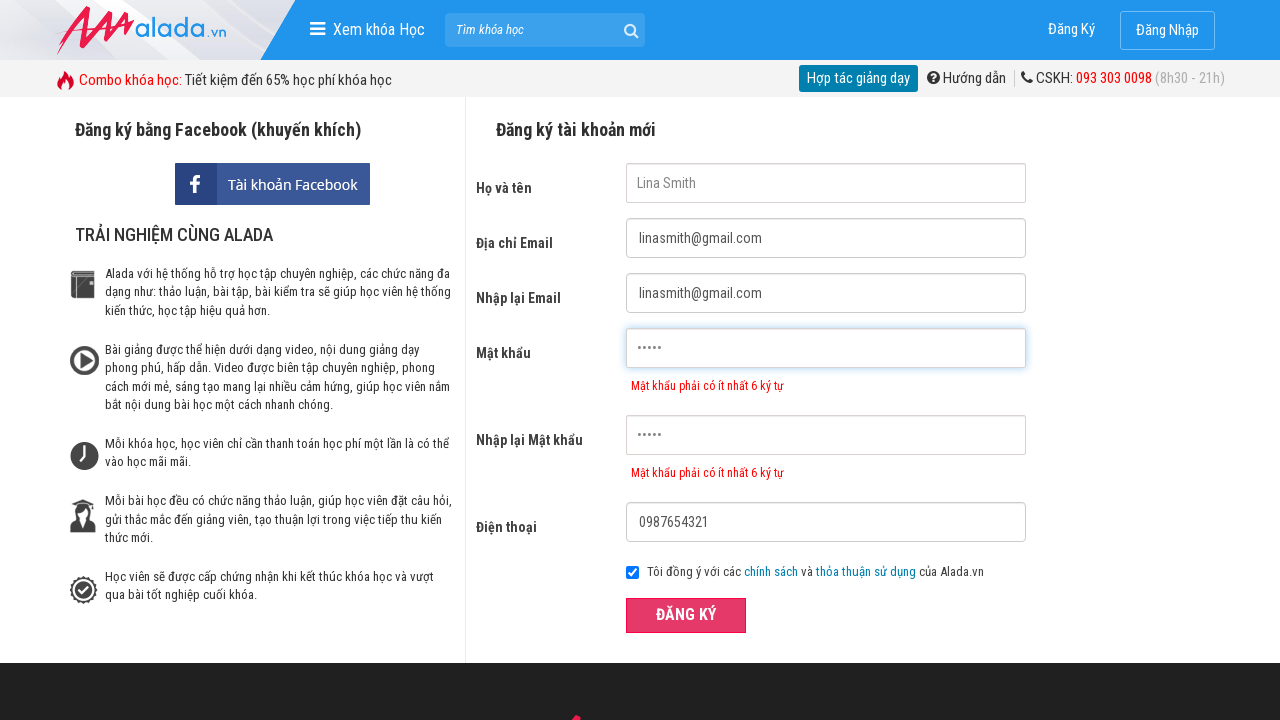

Confirm password error message appeared
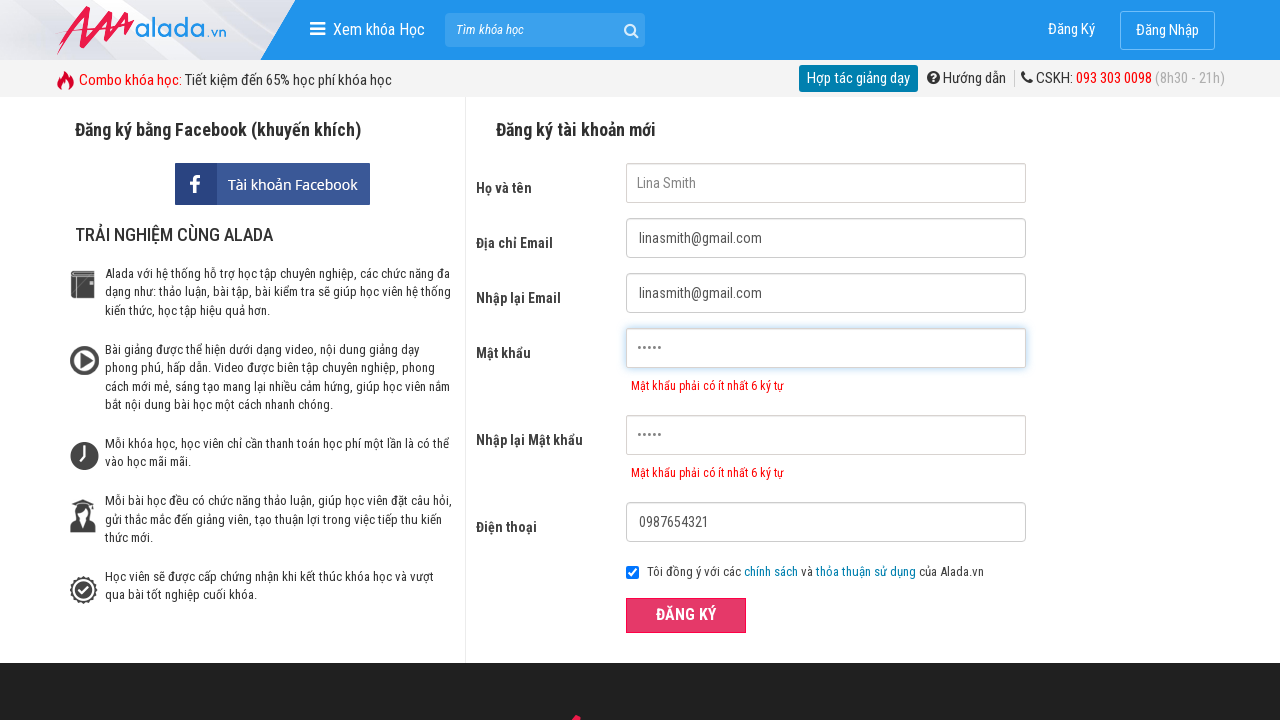

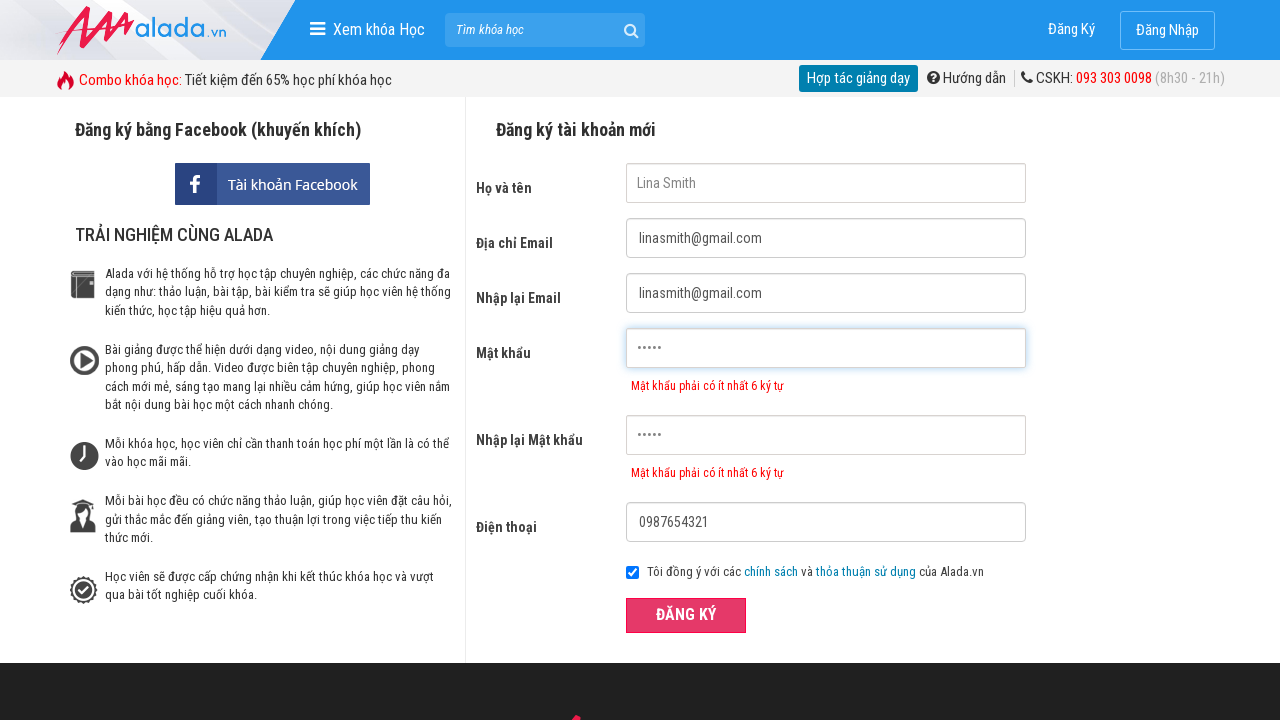